Tests navigation to the Selenide GitHub repository Wiki section, searches for the SoftAssertions page, opens it, and verifies that it contains example code for JUnit5

Starting URL: https://github.com/selenide/selenide

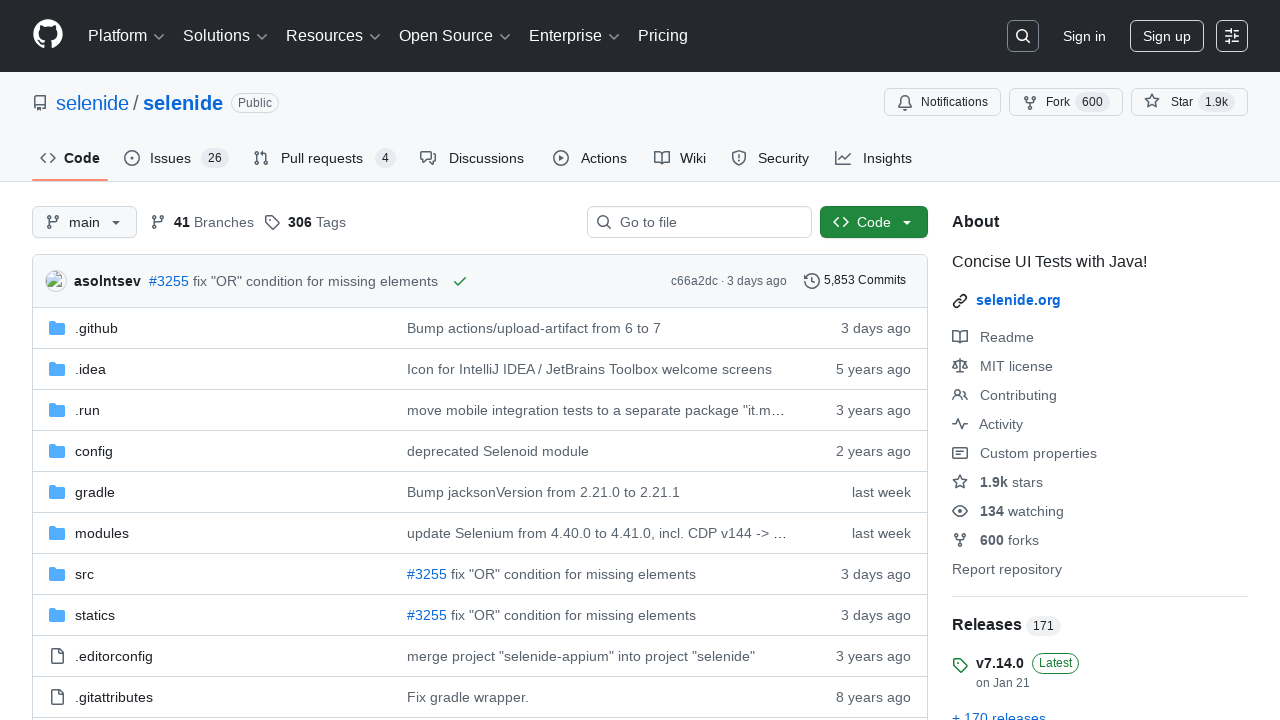

Clicked Wiki tab to navigate to Wiki section at (680, 158) on #wiki-tab
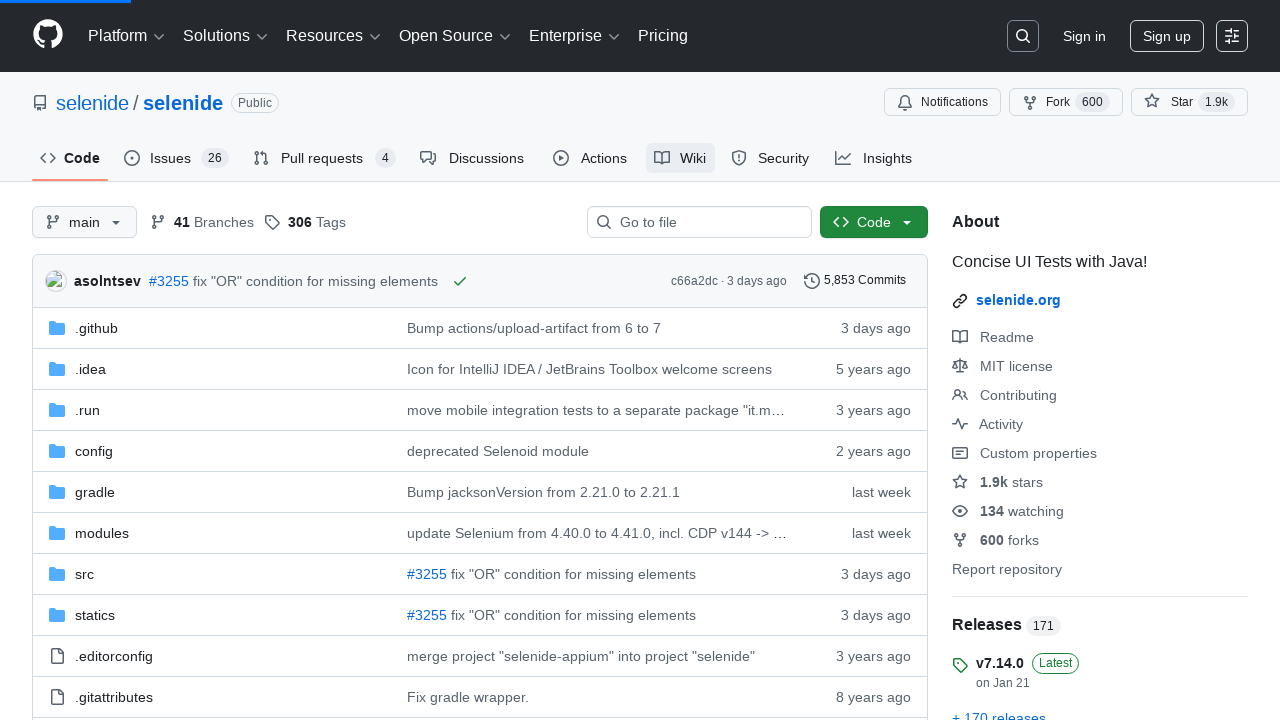

Filled wiki filter field with 'SoftAssertions' on #wiki-pages-filter
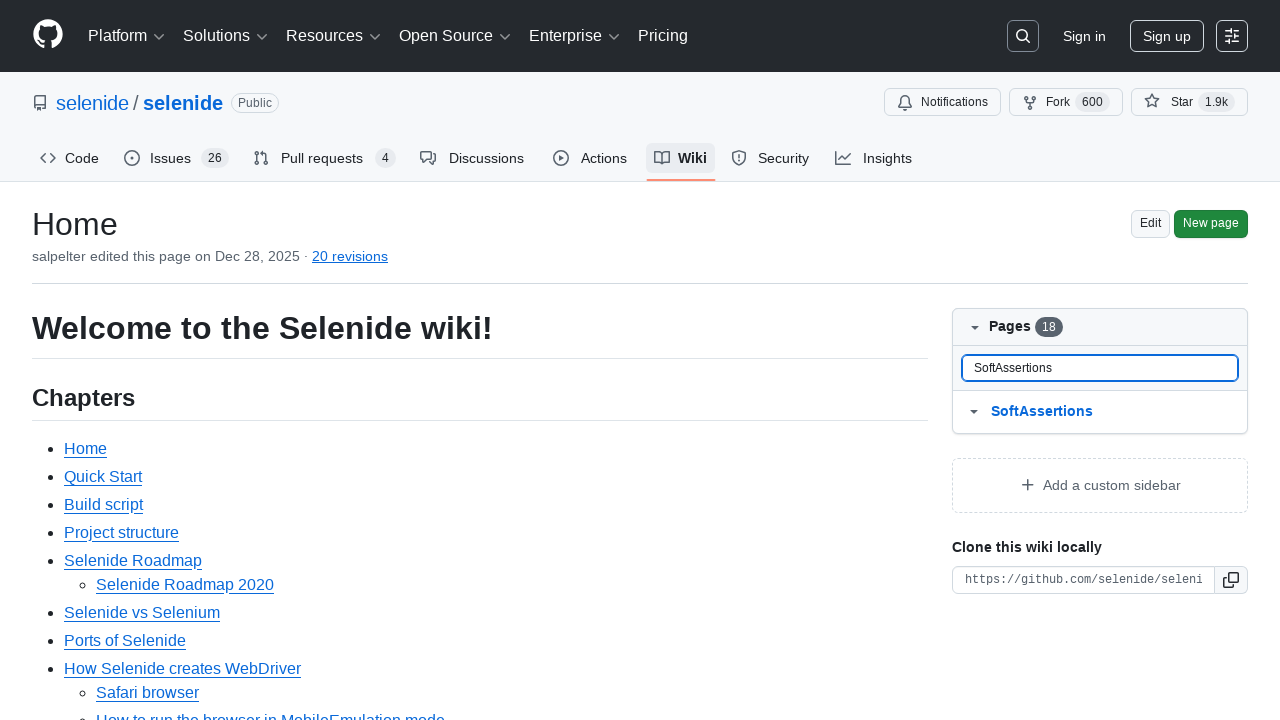

Pressed Enter to filter wiki pages on #wiki-pages-filter
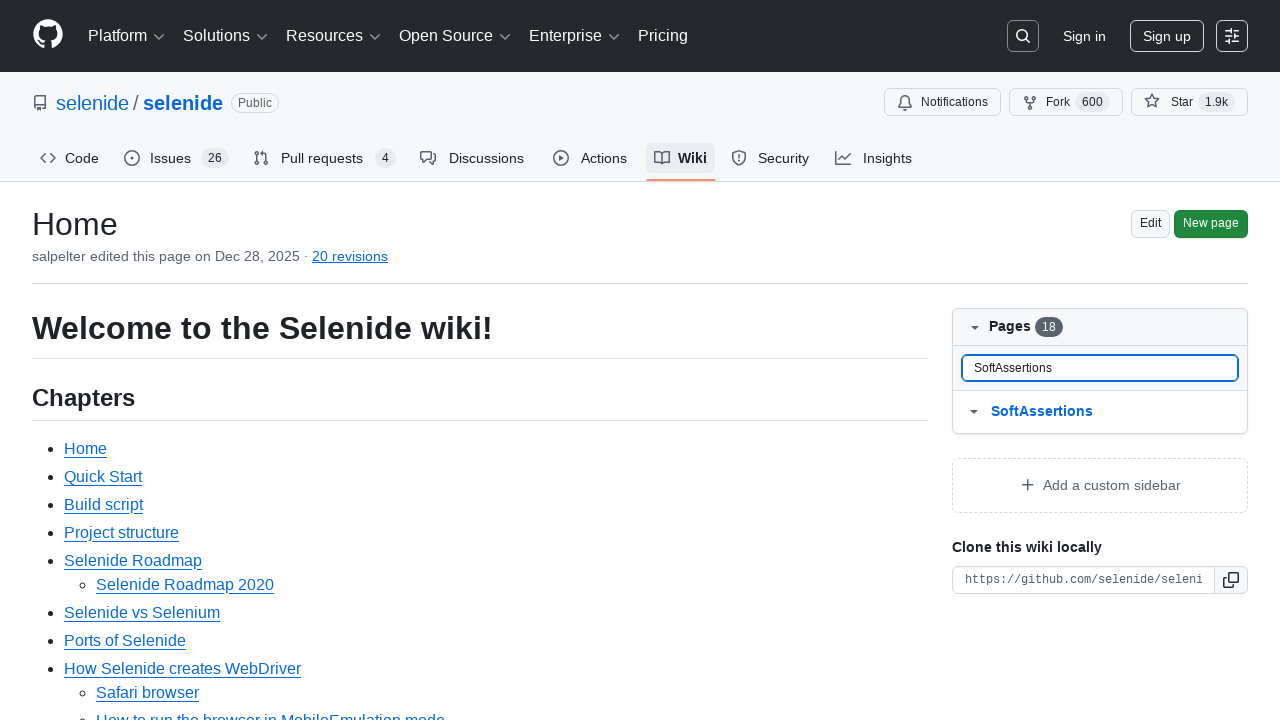

Clicked filtered SoftAssertions result at (1100, 411) on .filterable-active
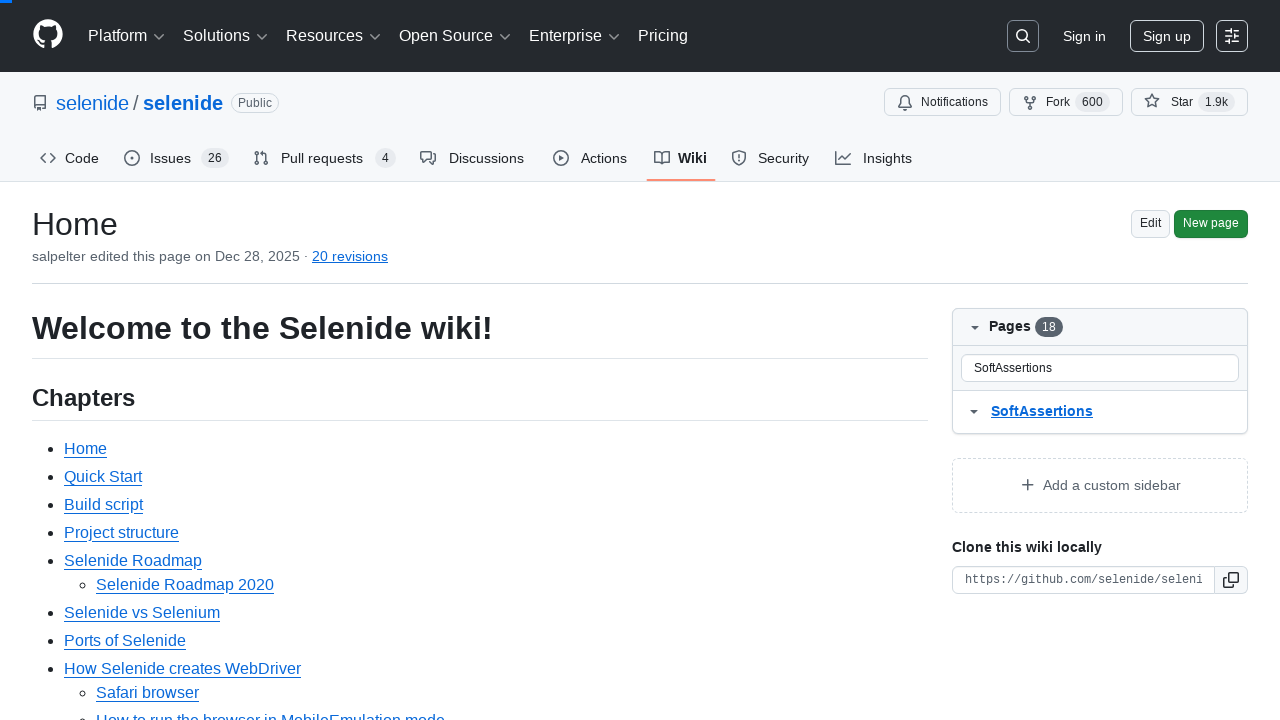

Clicked 'Soft assertions' link to open the page at (480, 361) on text=Soft assertions
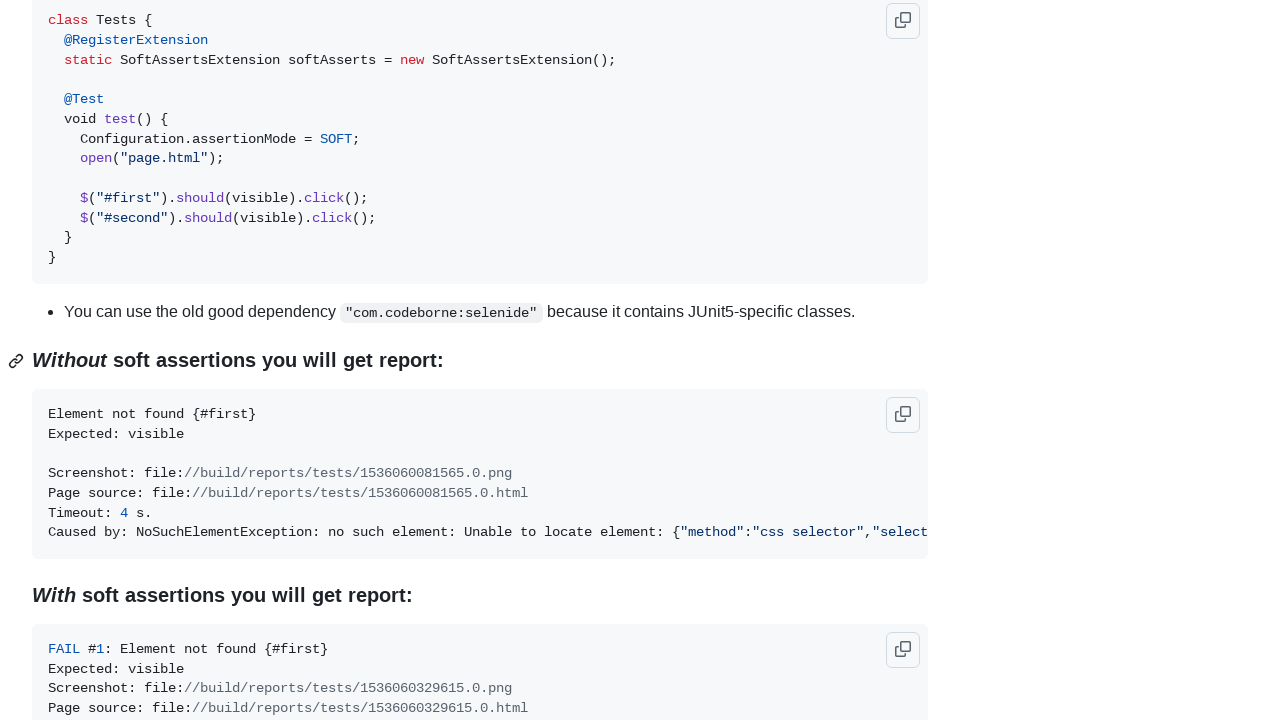

Verified SoftAssertions page loaded with markdown content containing example code
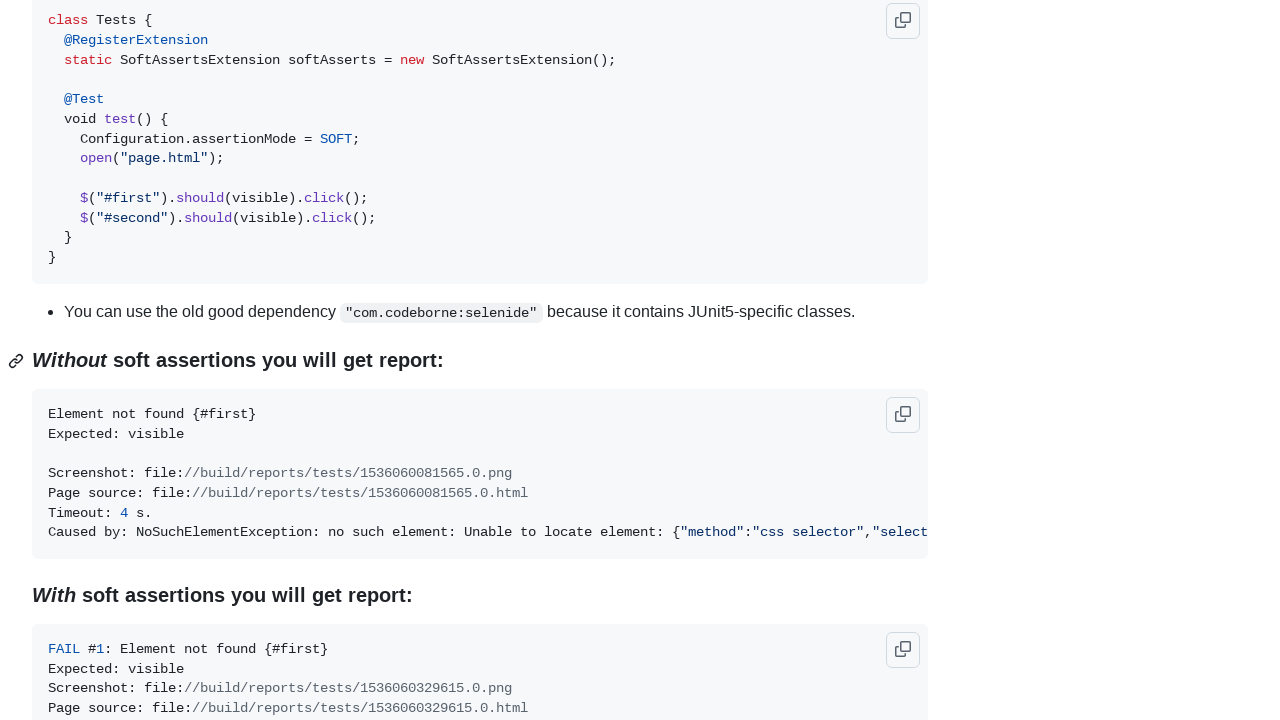

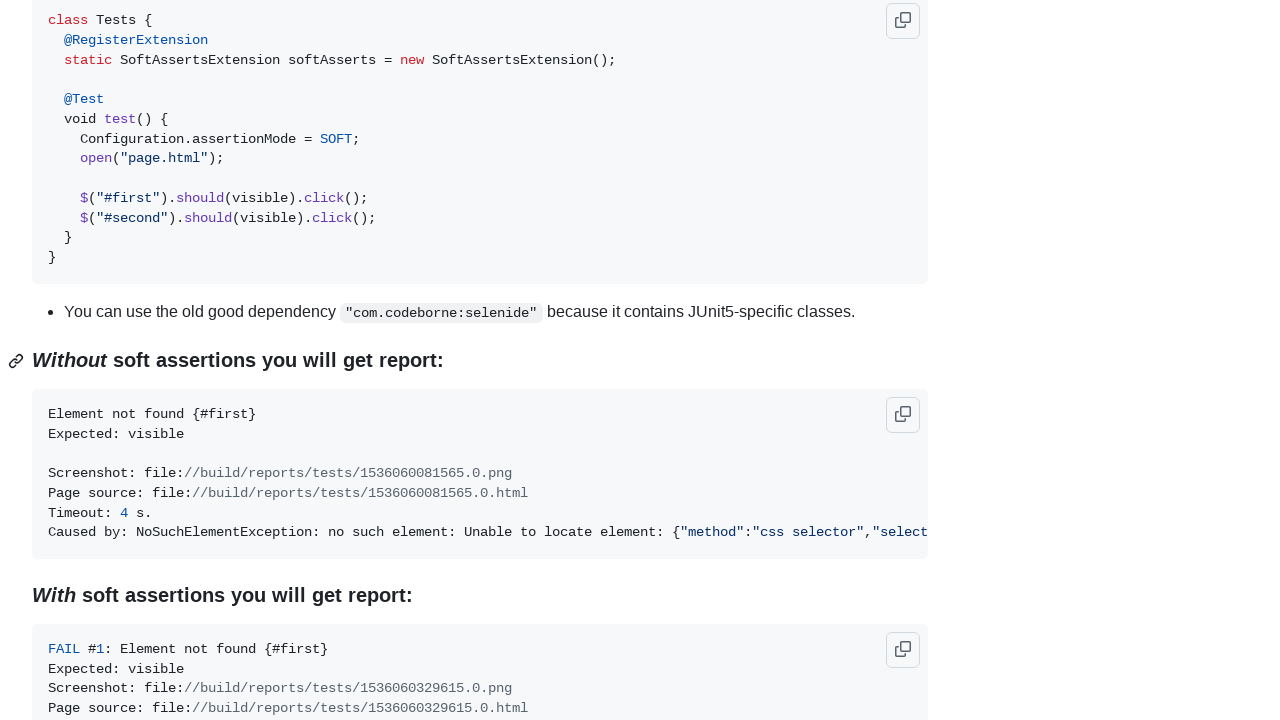